Tests a registration form by filling in username, password, selecting gender and date of birth fields without submitting.

Starting URL: https://pushing-front.vercel.app/

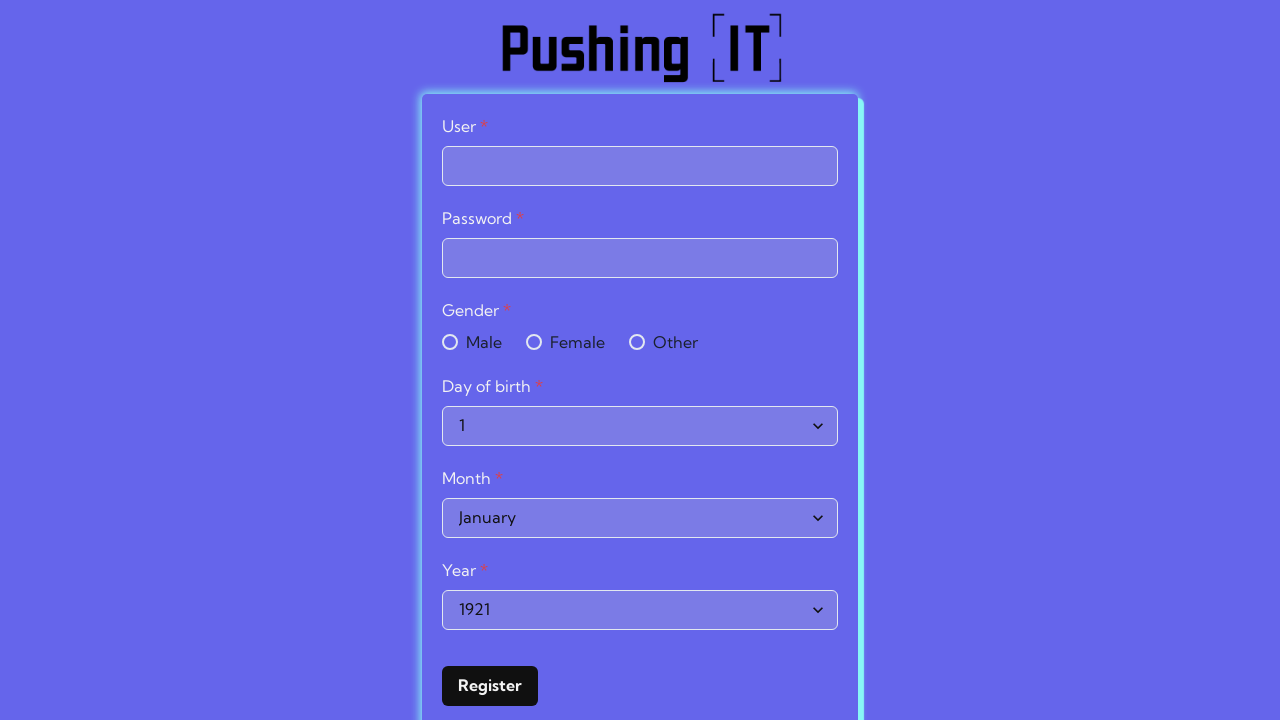

Generated random number for unique username
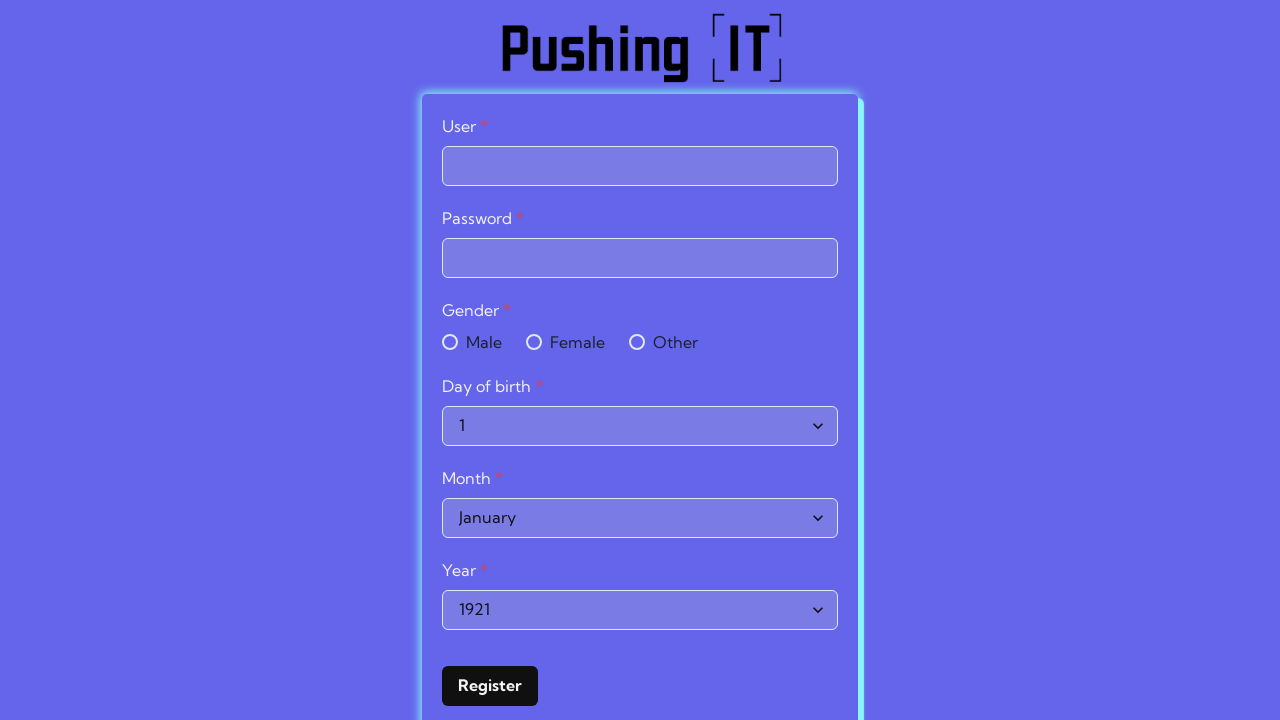

Filled username field with 'pushingit693' on #user
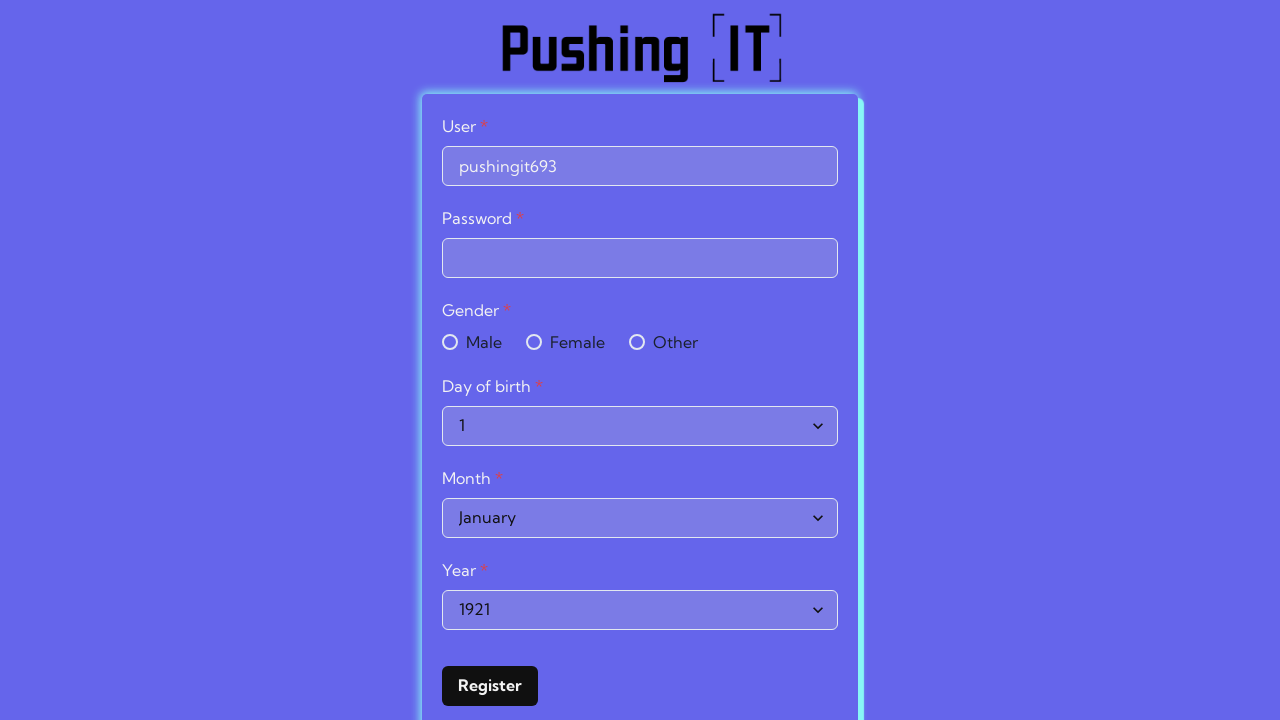

Filled password field with '123456!' on #pass
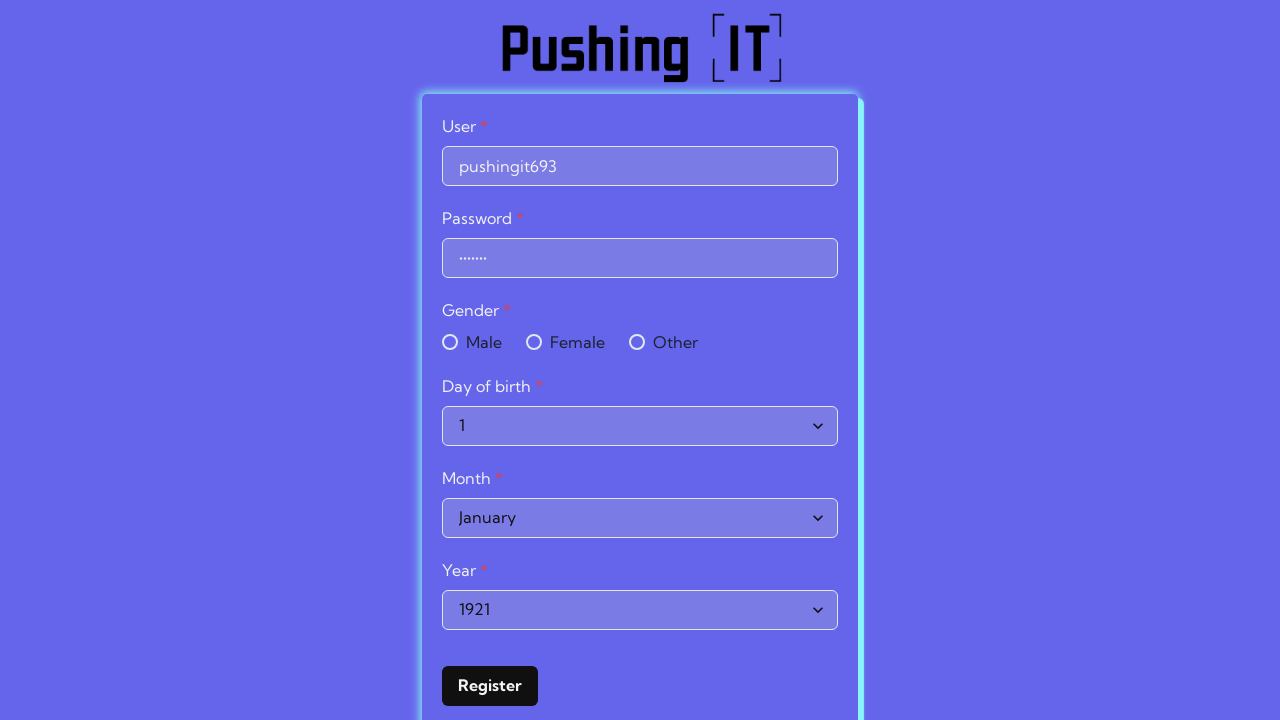

Selected Male gender radio button at (441, 342) on //input[@value="Male"]
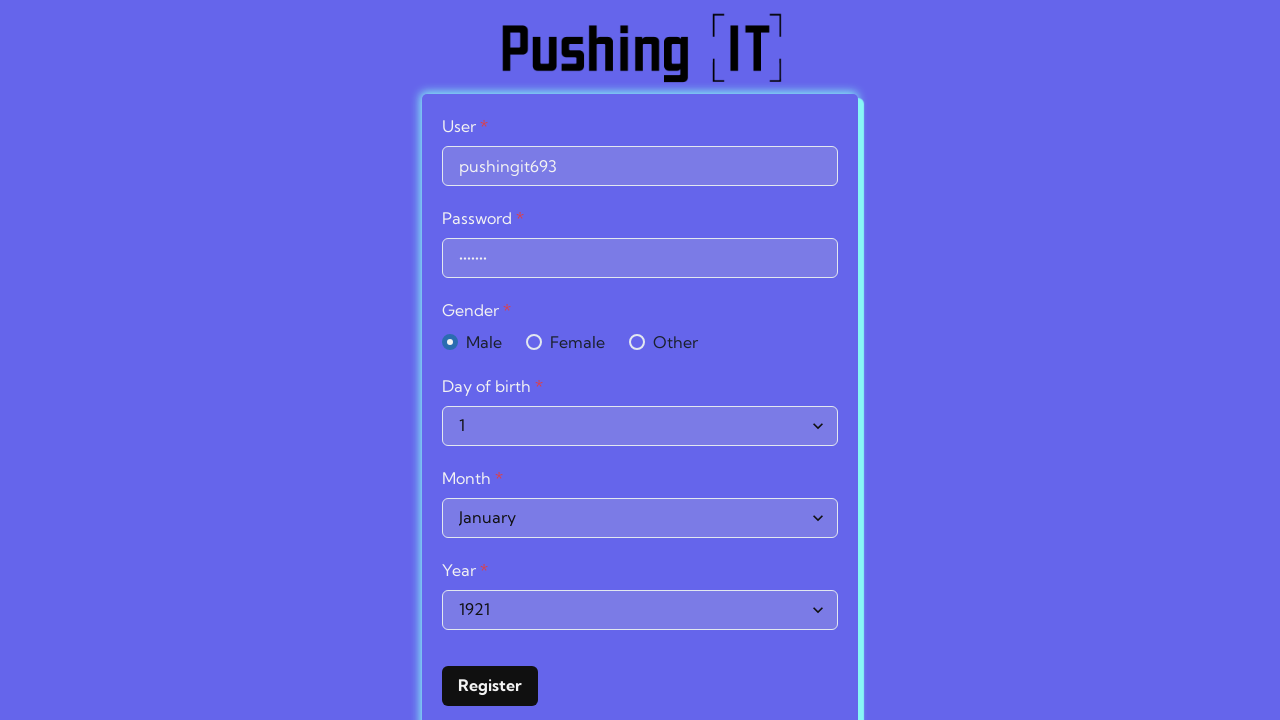

Selected day of birth as 1 on #day
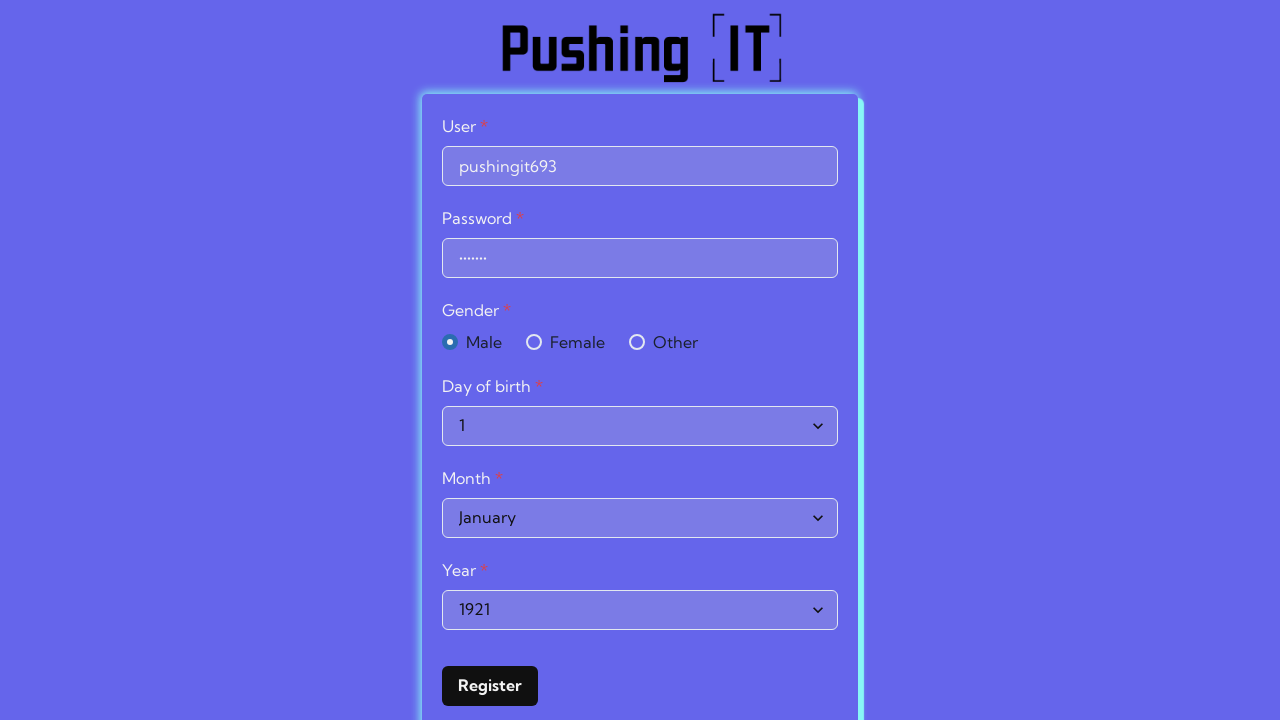

Selected month of birth as October on #month
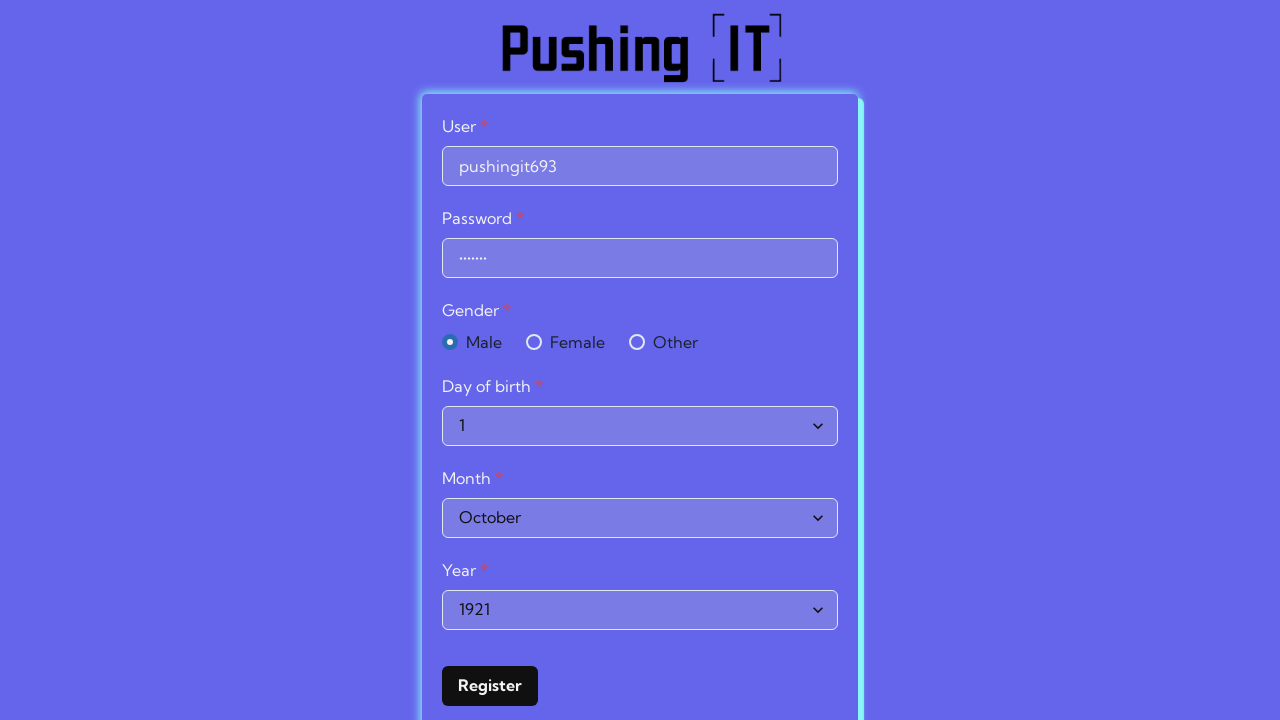

Selected year of birth as 1930 on #year
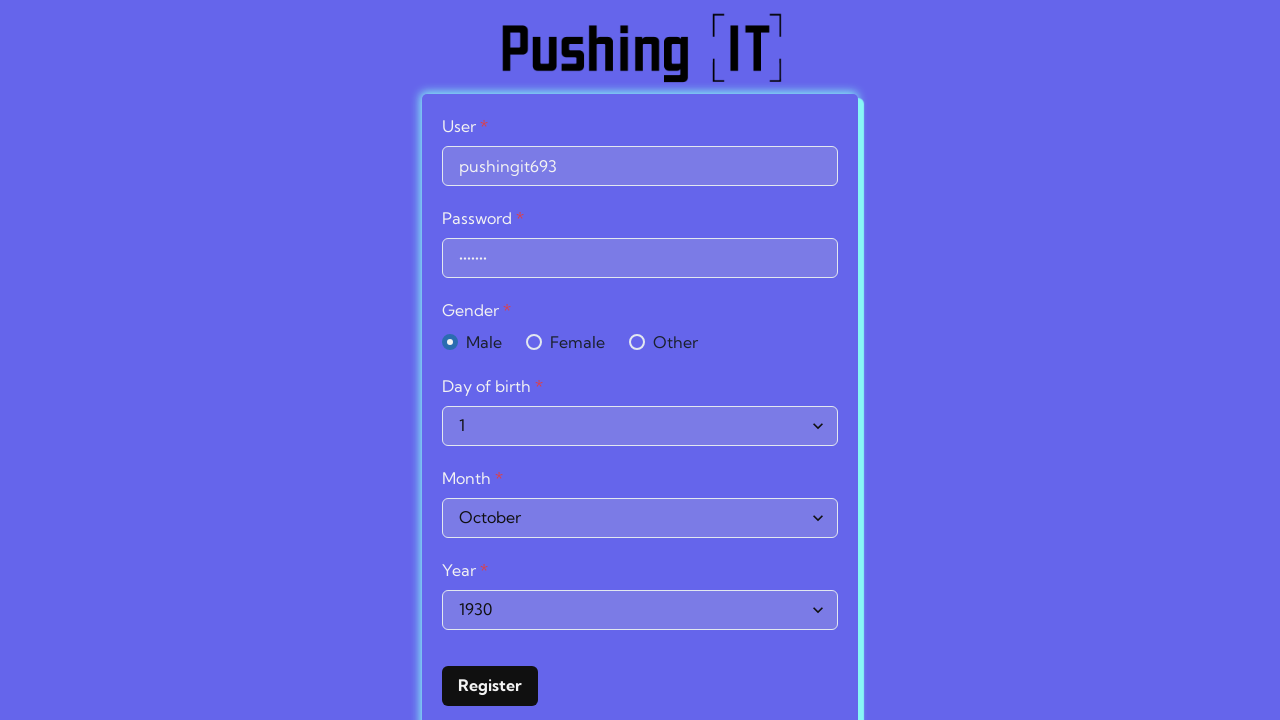

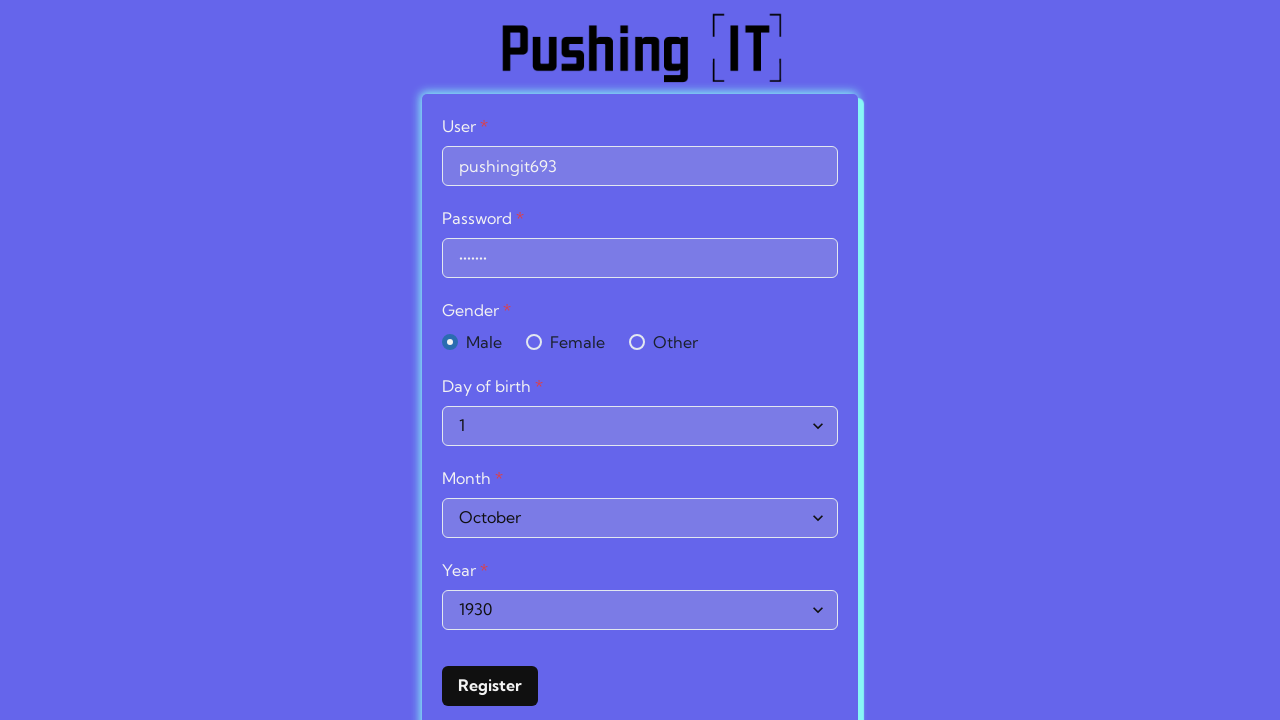